Retrieves two numbers from the page, calculates their sum, selects the result from a dropdown menu, and submits the form

Starting URL: https://suninjuly.github.io/selects1.html

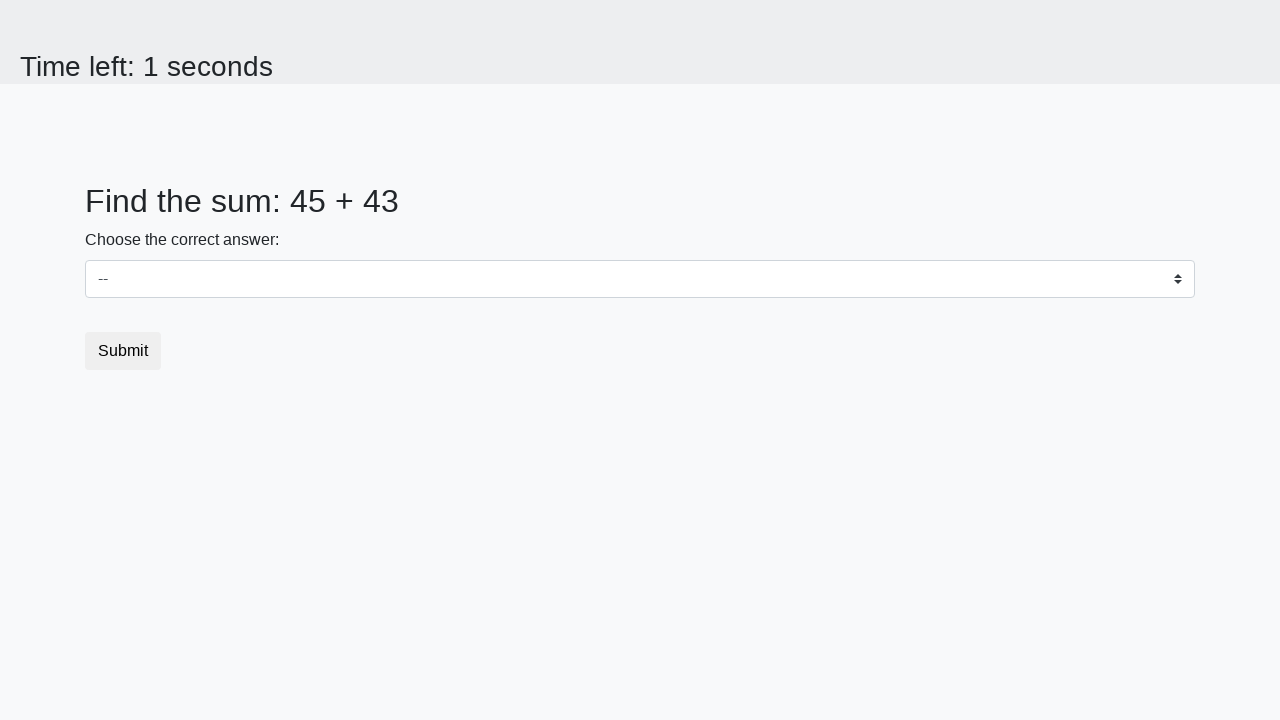

Retrieved first number from #num1 element
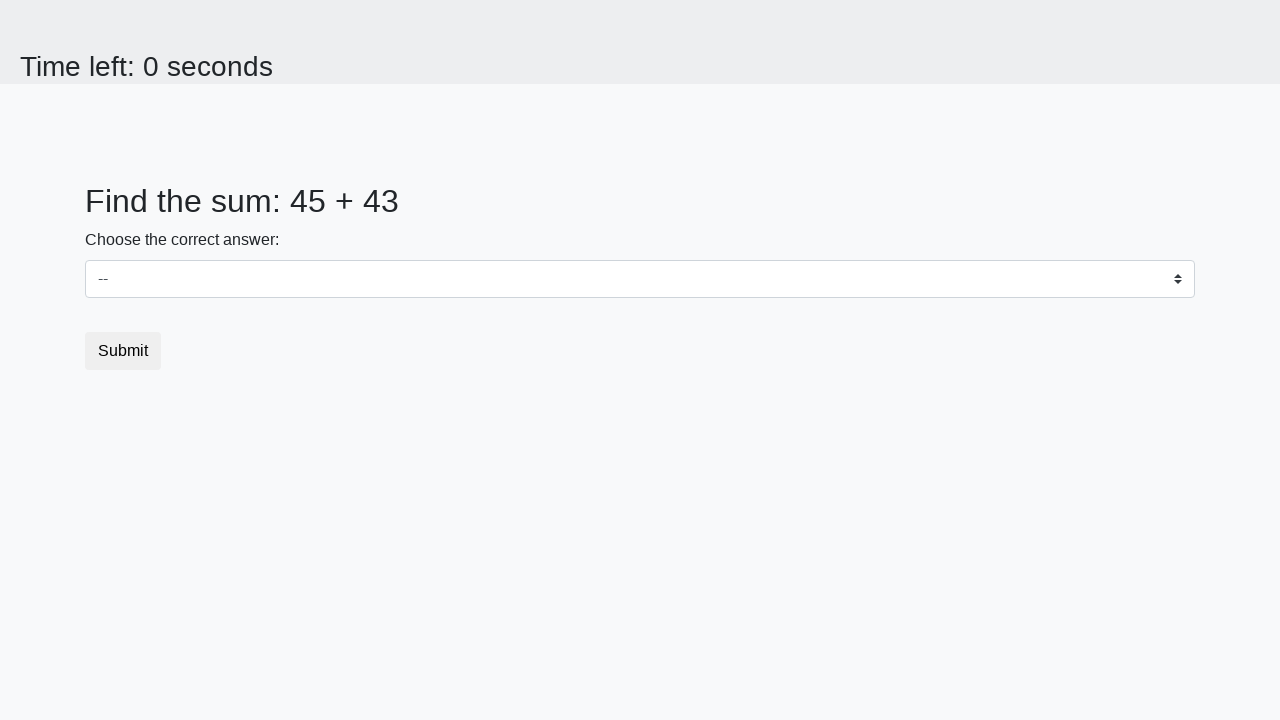

Retrieved second number from #num2 element
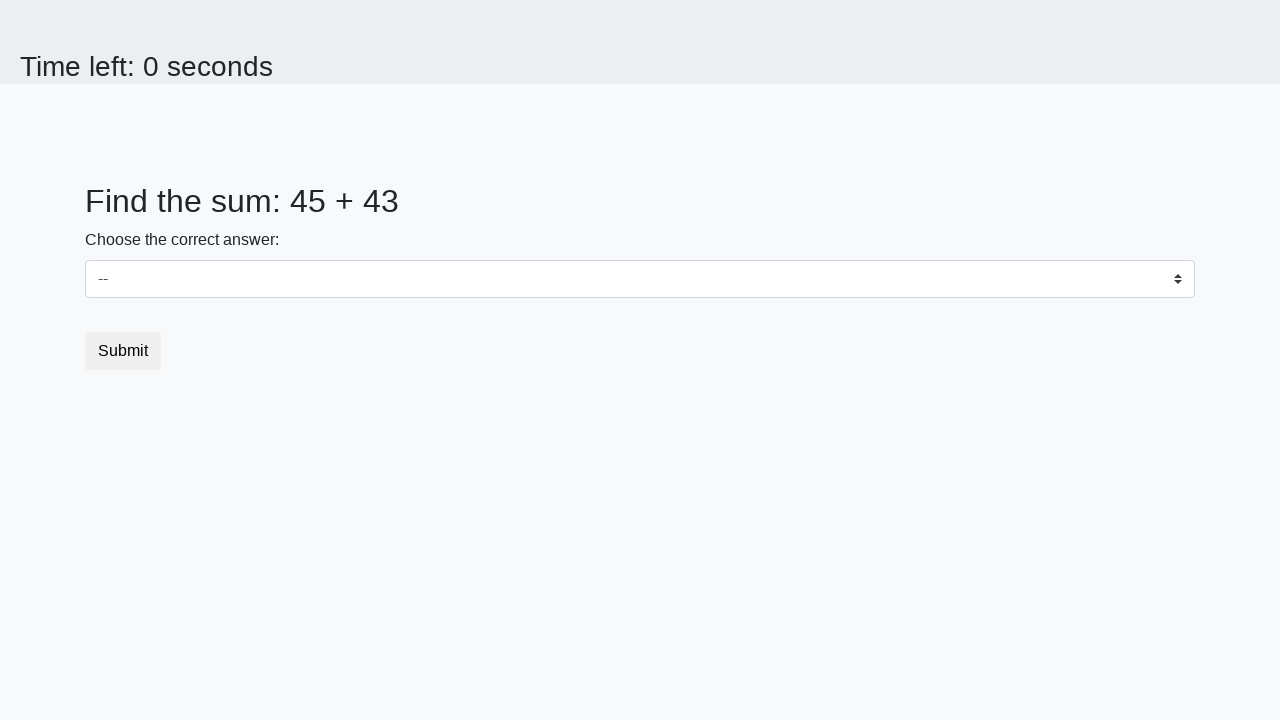

Calculated sum: 45 + 43 = 88
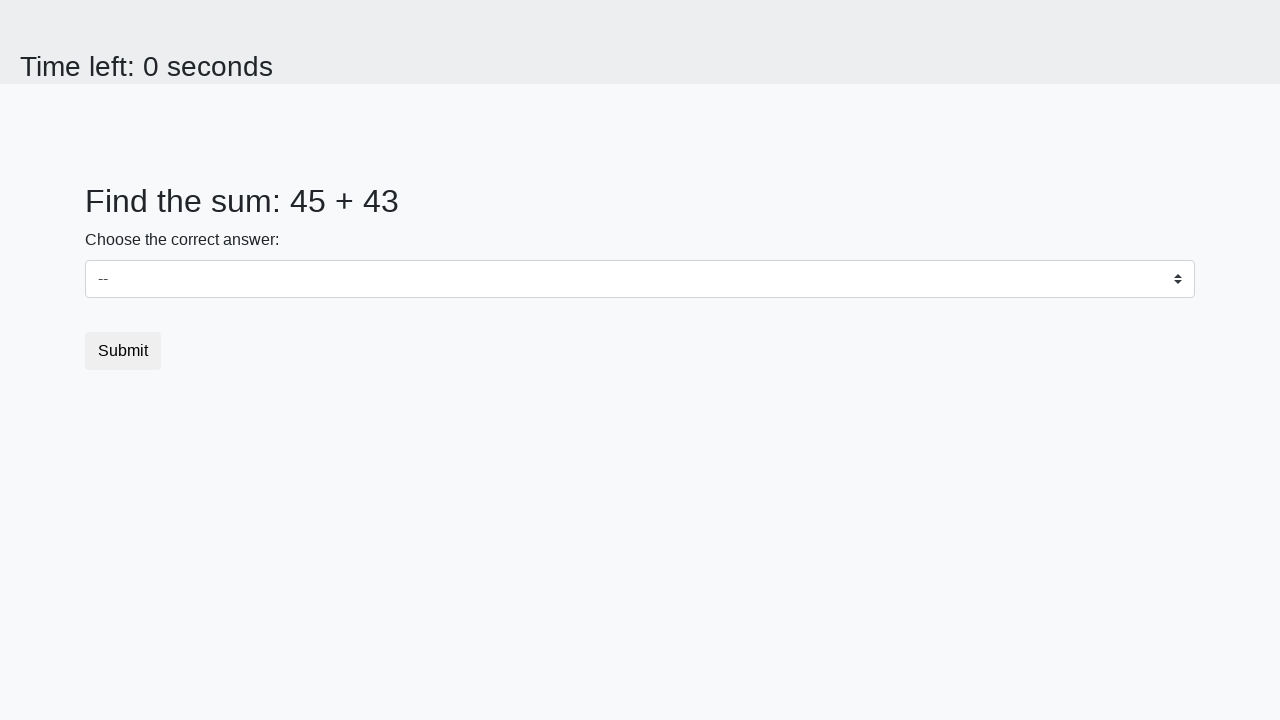

Selected value '88' from dropdown menu on #dropdown
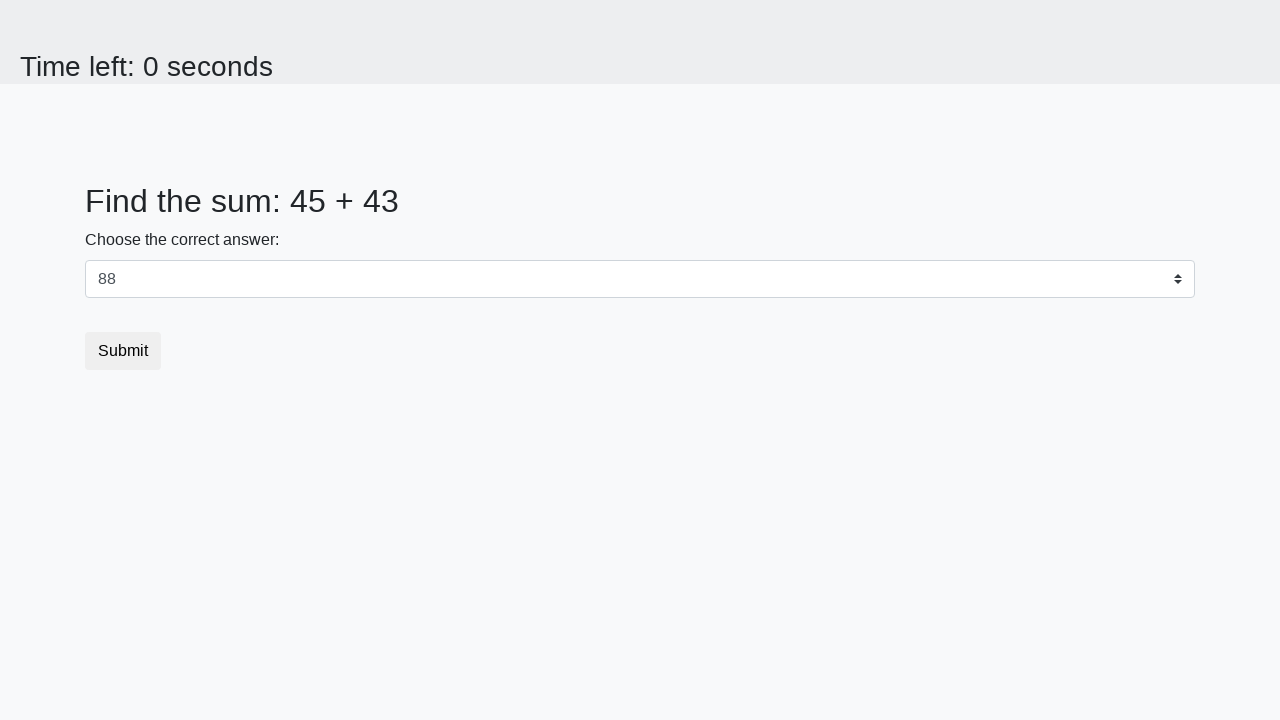

Clicked submit button to submit form at (123, 351) on body > div > form > button
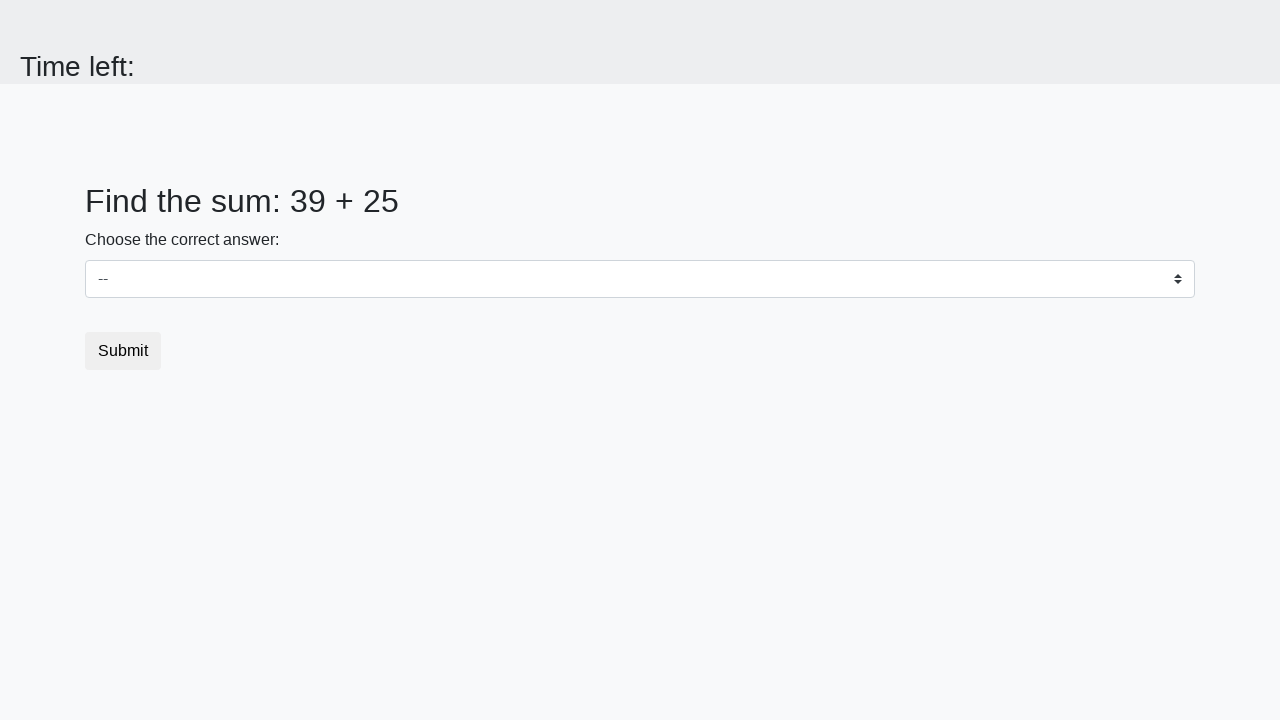

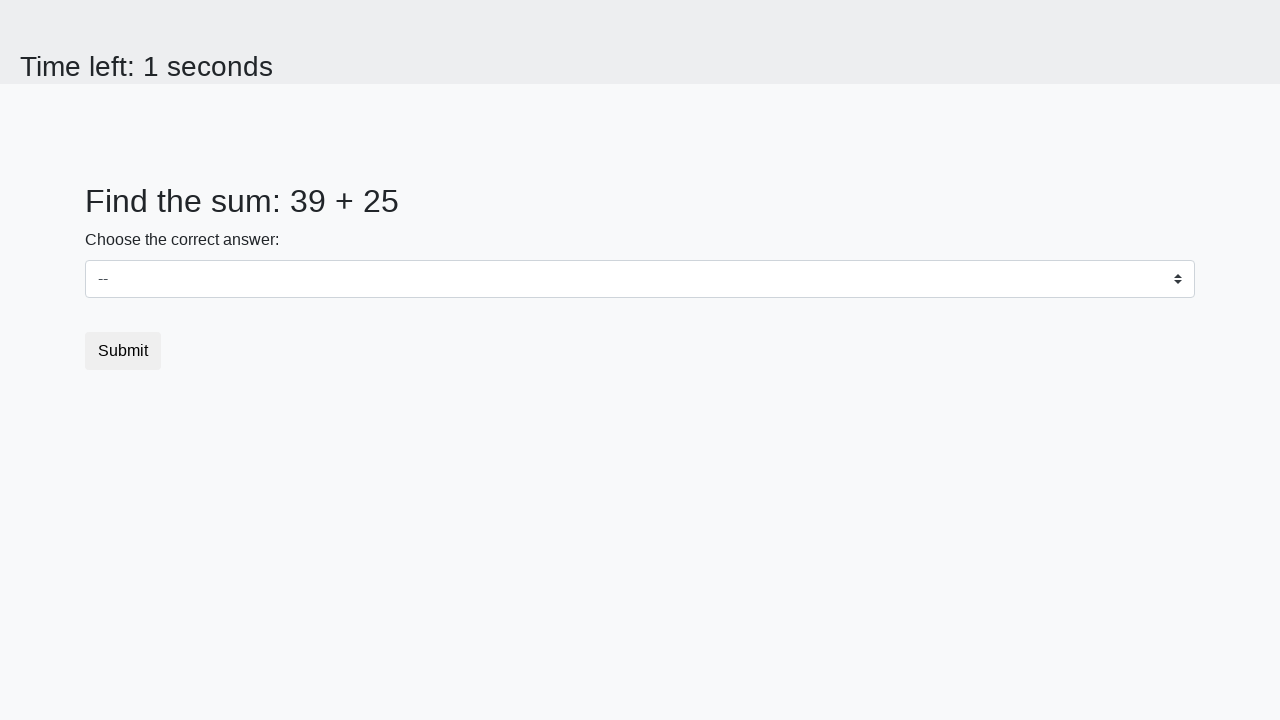